Navigates to AppVeyor homepage, clicks on the "Docs" link, and verifies that the welcome heading element is displayed on the documentation page.

Starting URL: https://www.appveyor.com/

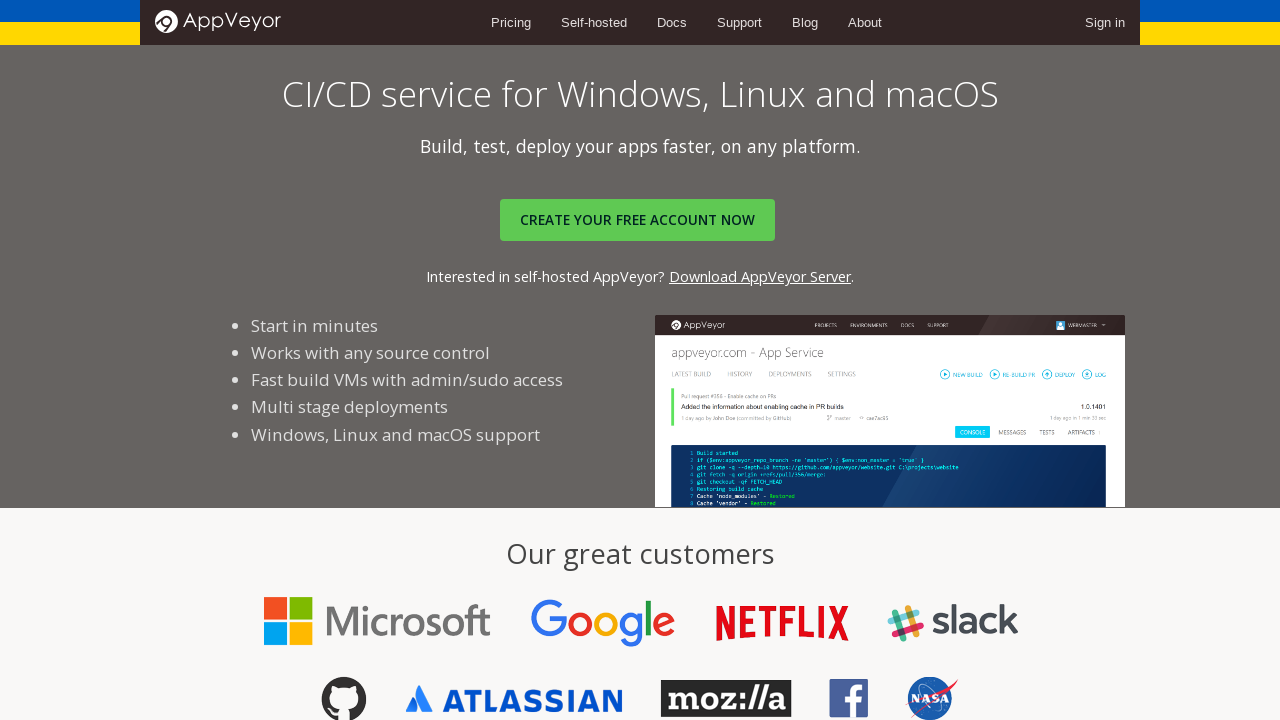

Navigated to AppVeyor homepage
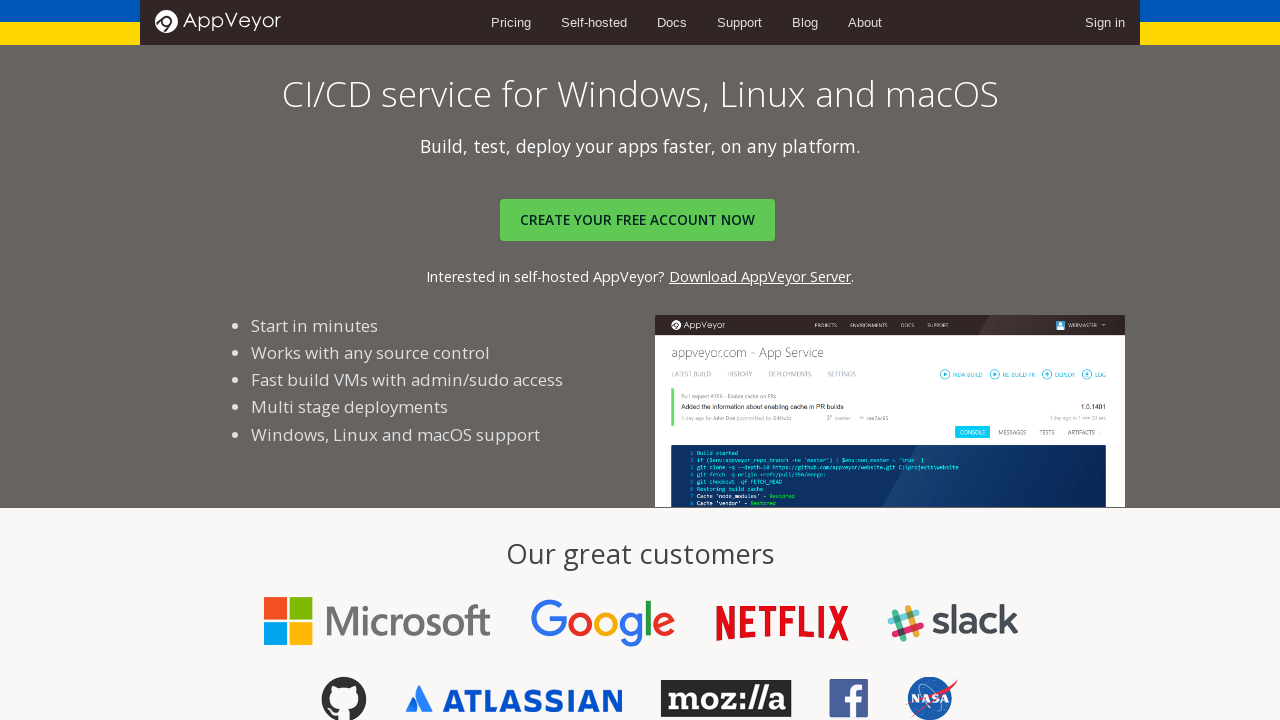

Clicked on the Docs link at (672, 22) on text=Docs
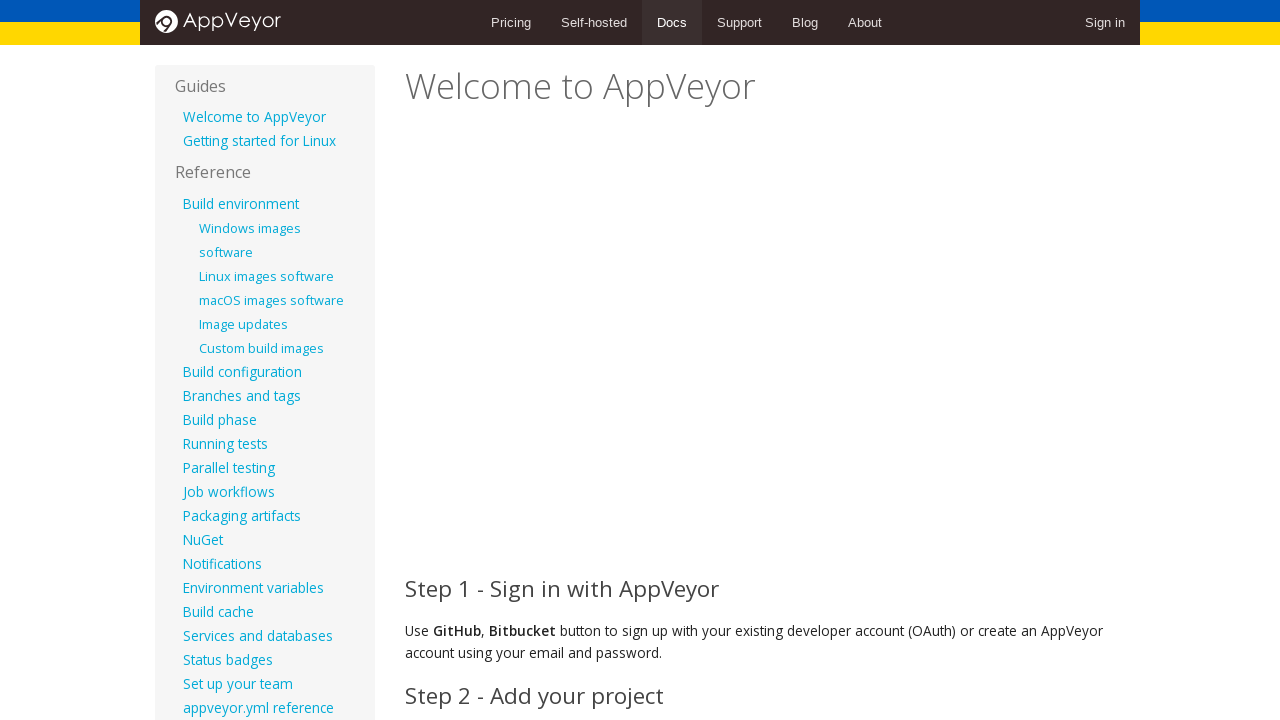

Welcome heading element loaded
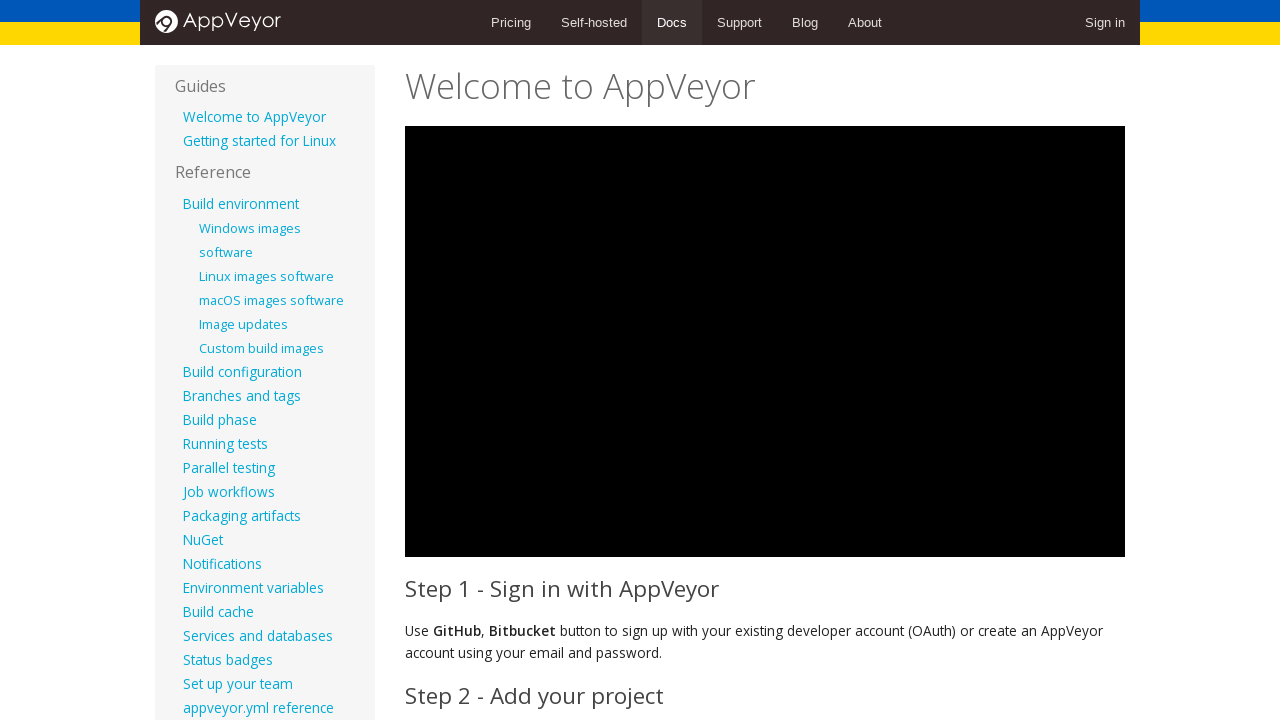

Verified that the welcome heading element is visible
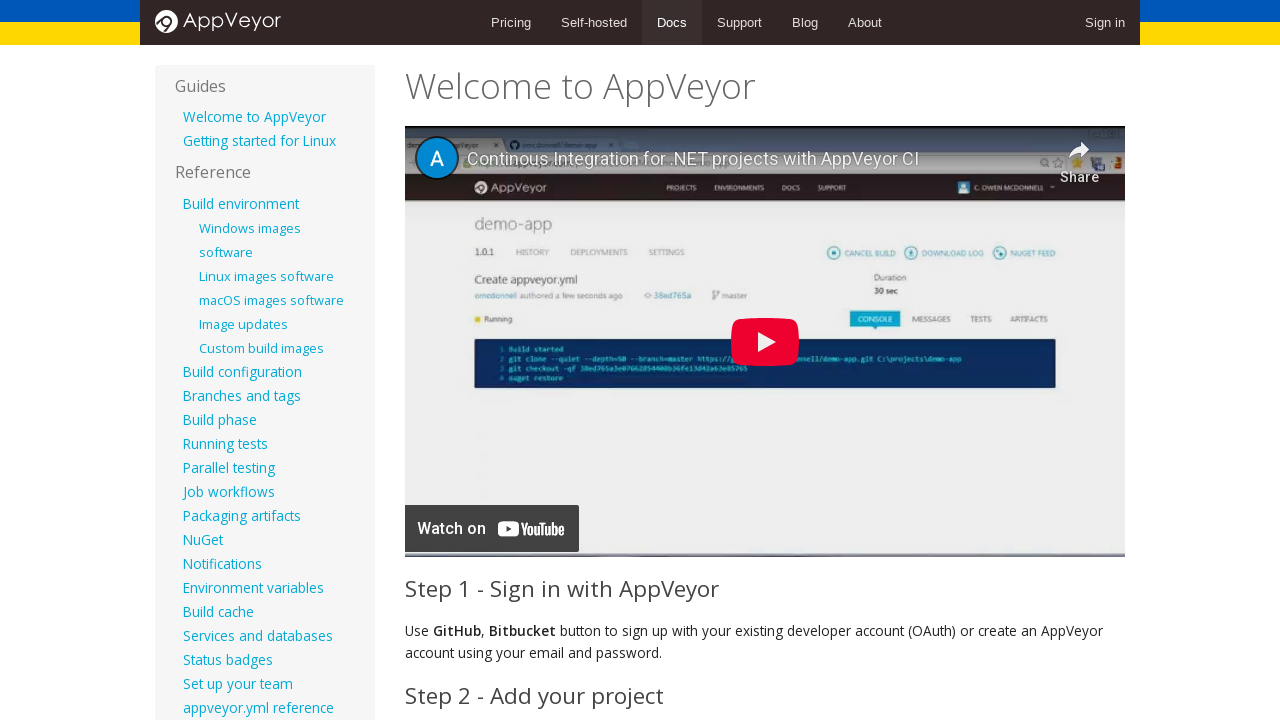

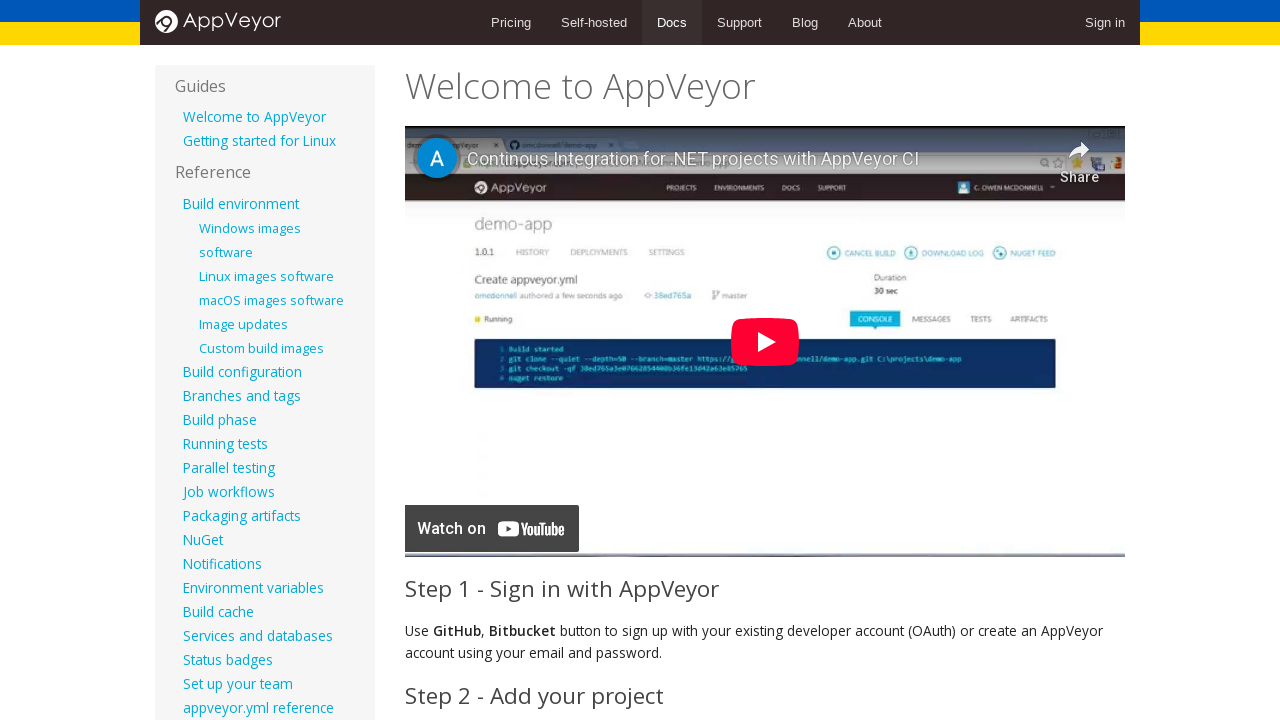